Validates that the username input box is present on the login page

Starting URL: https://opensource-demo.orangehrmlive.com/

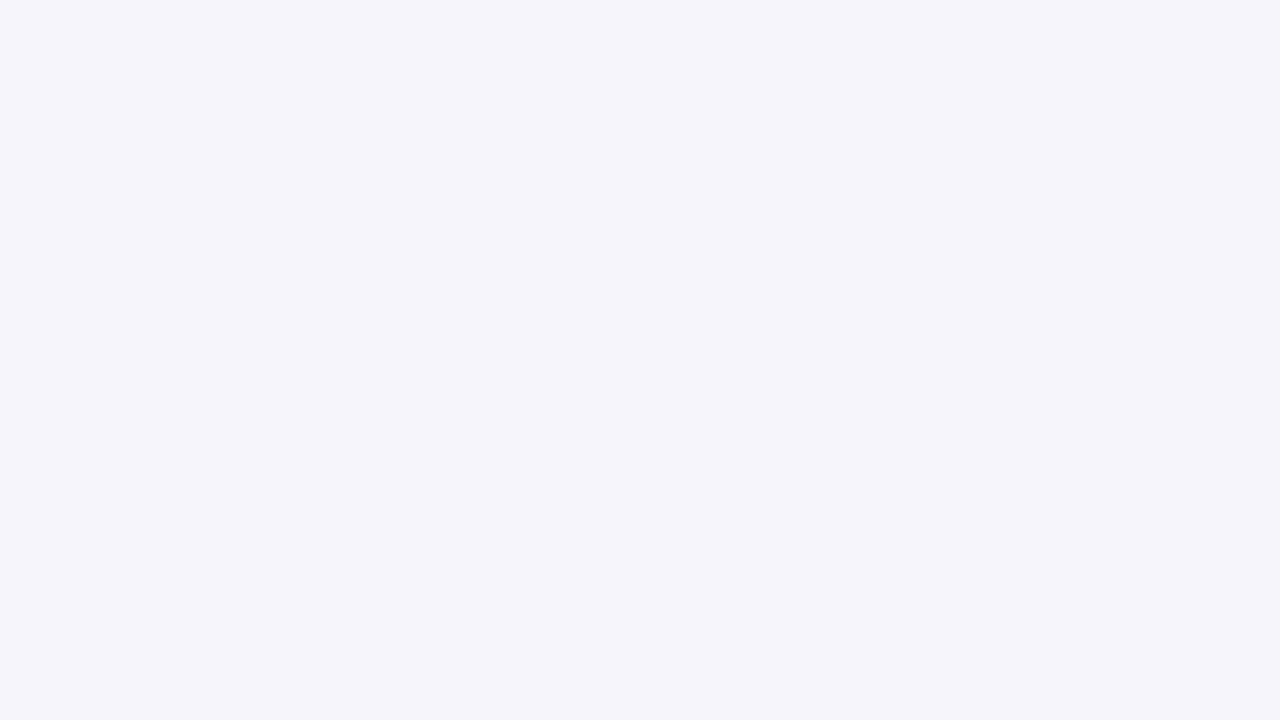

Username input box is visible on the login page
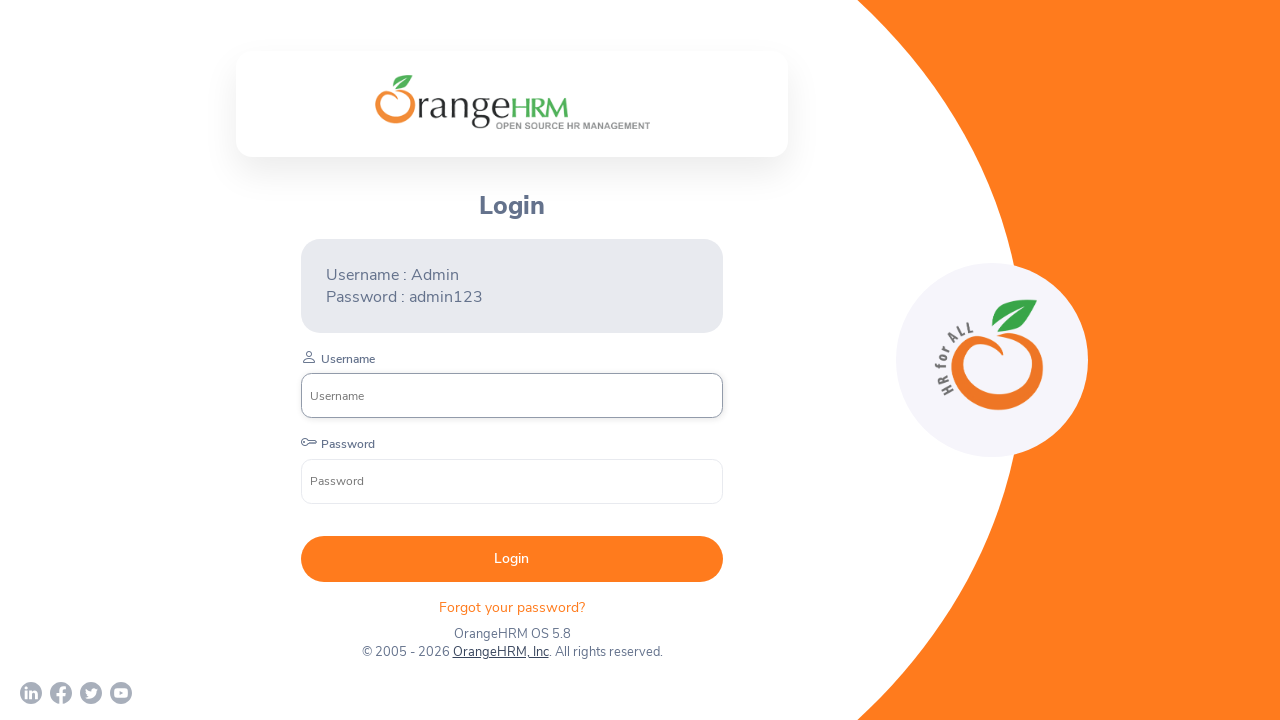

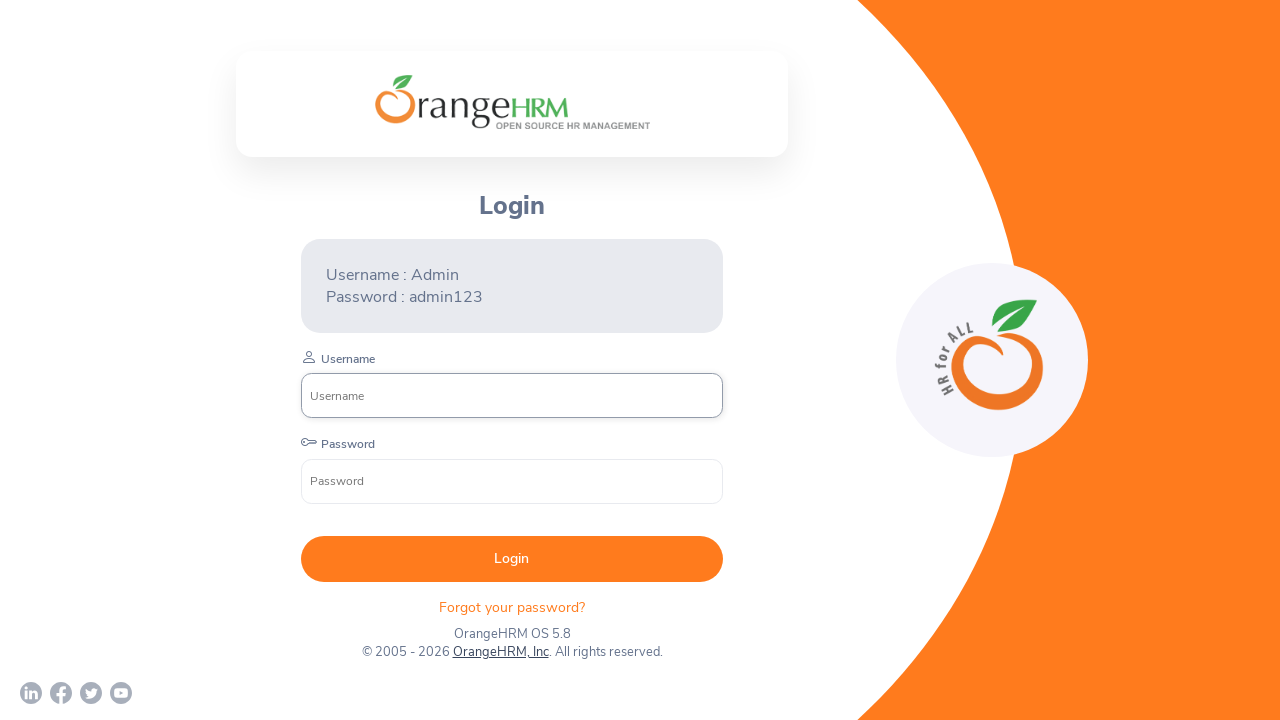